Tests navigation to the Checkboxes page and verifies that two checkbox elements are present

Starting URL: https://the-internet.herokuapp.com/

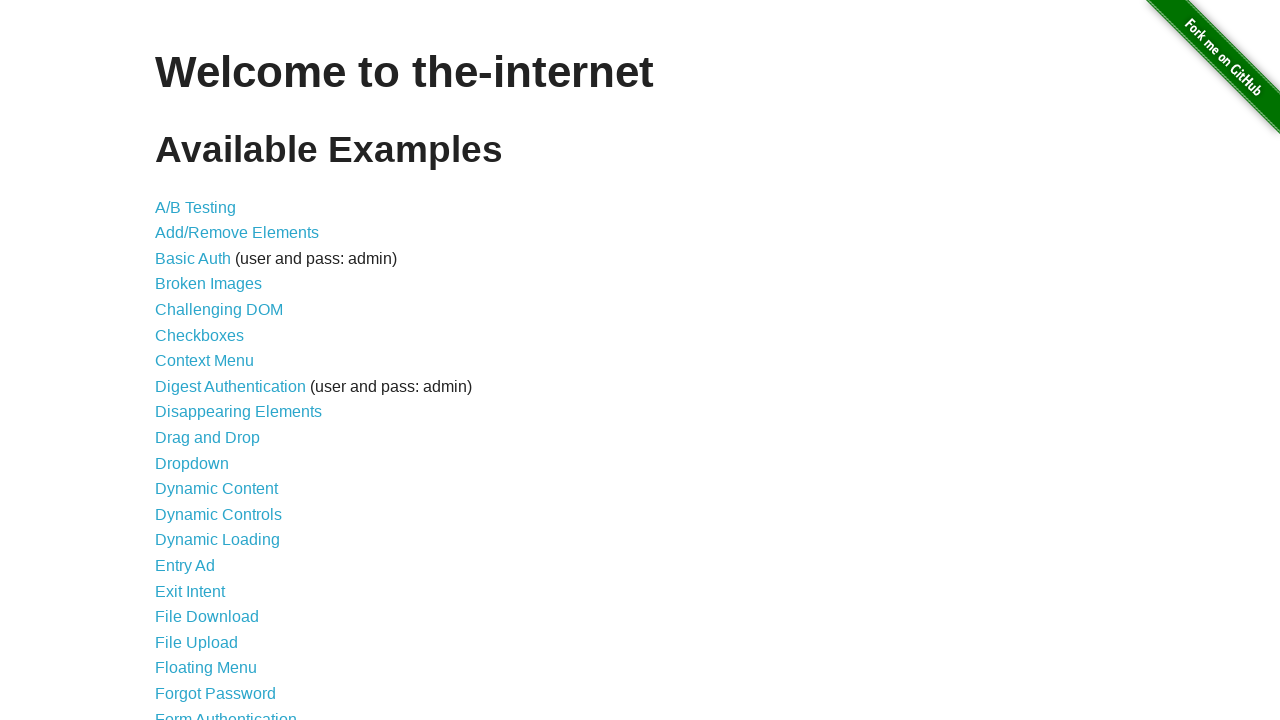

Clicked on Checkboxes link at (200, 335) on a[href='/checkboxes']
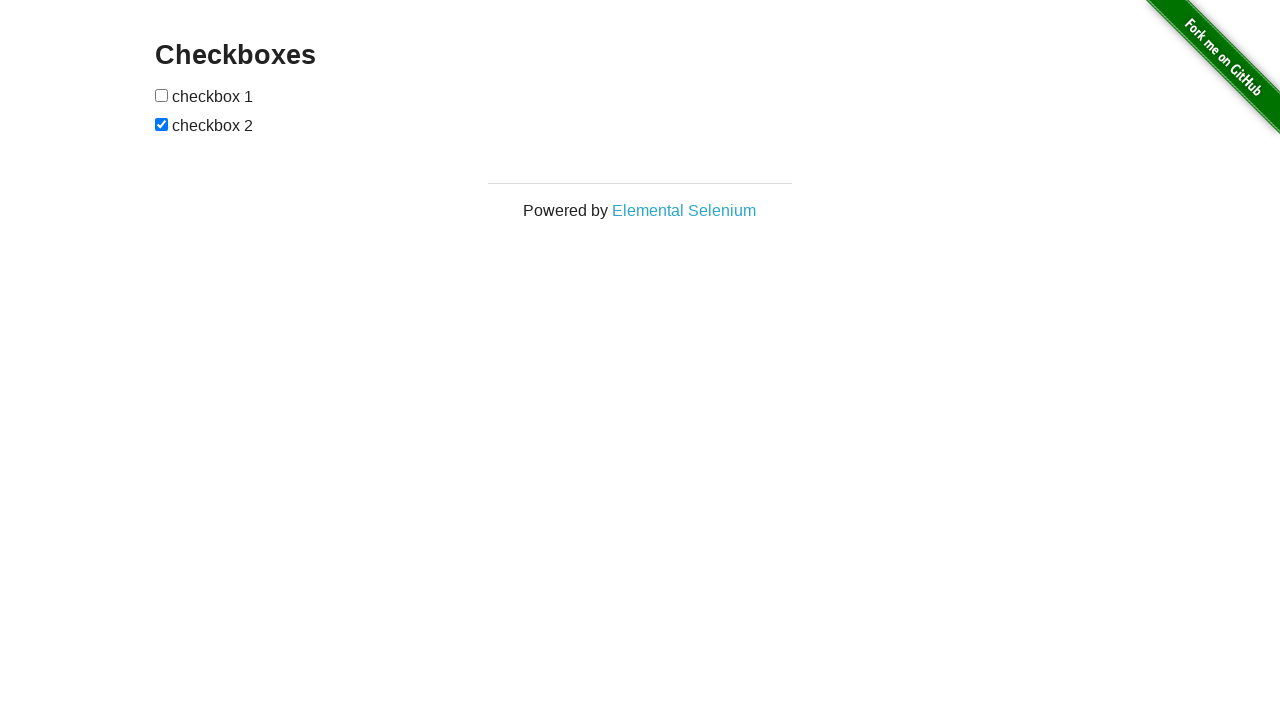

Waited for Checkboxes heading to load
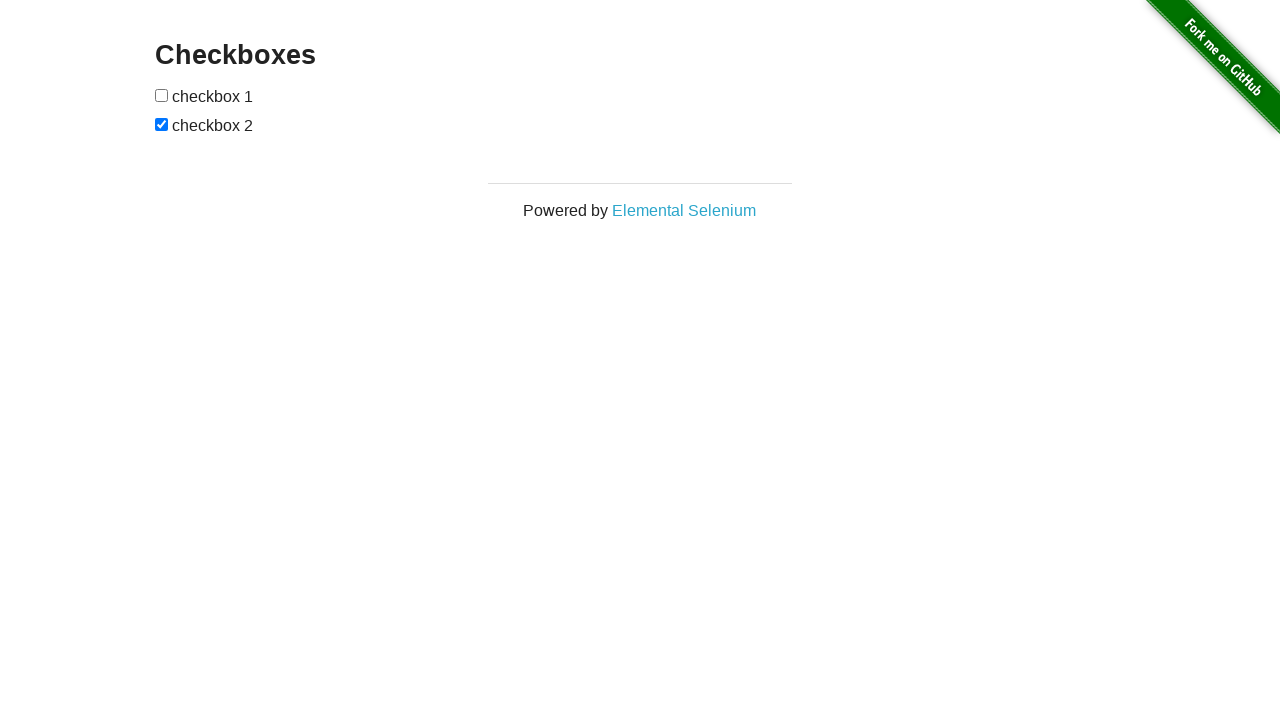

Located all checkbox elements
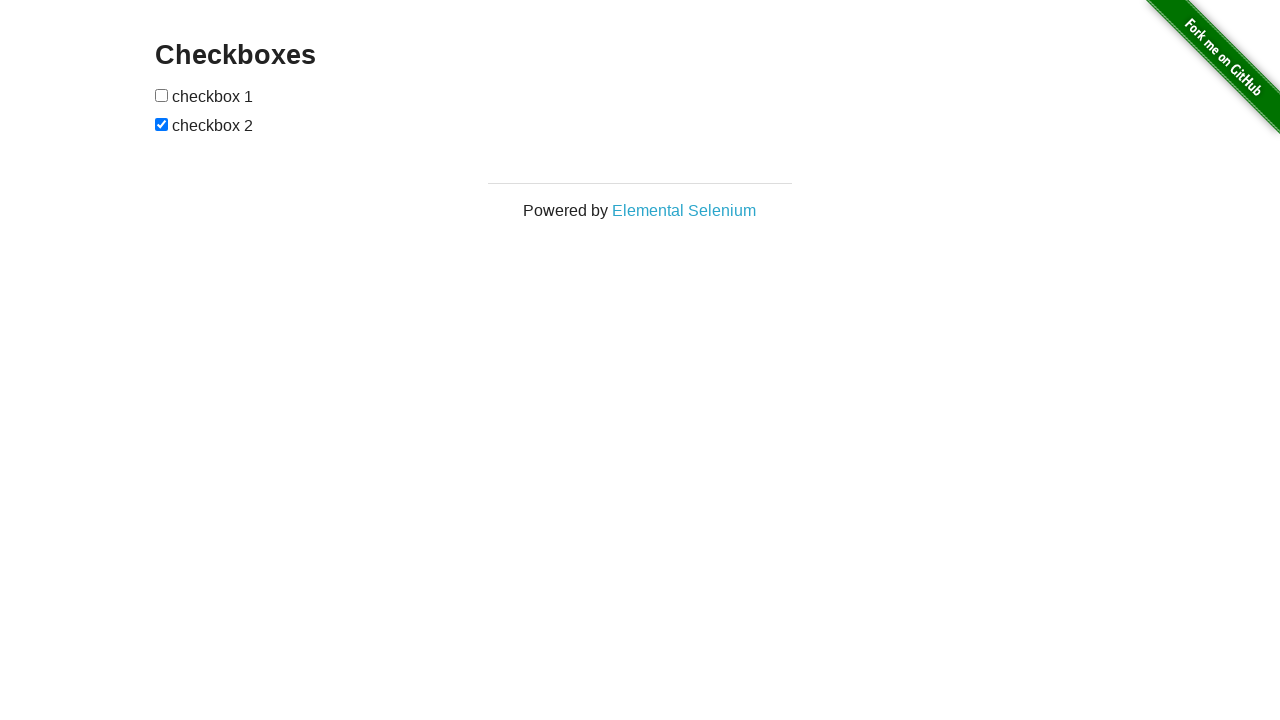

Verified that exactly 2 checkbox elements are present
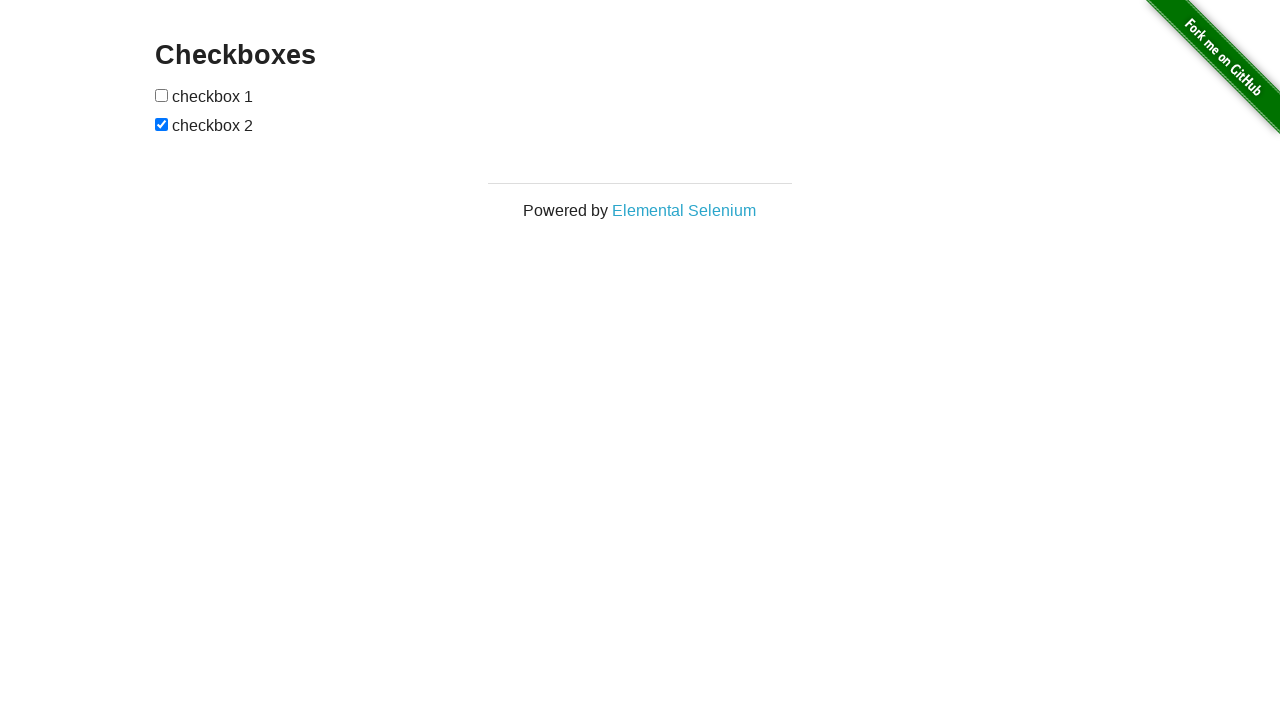

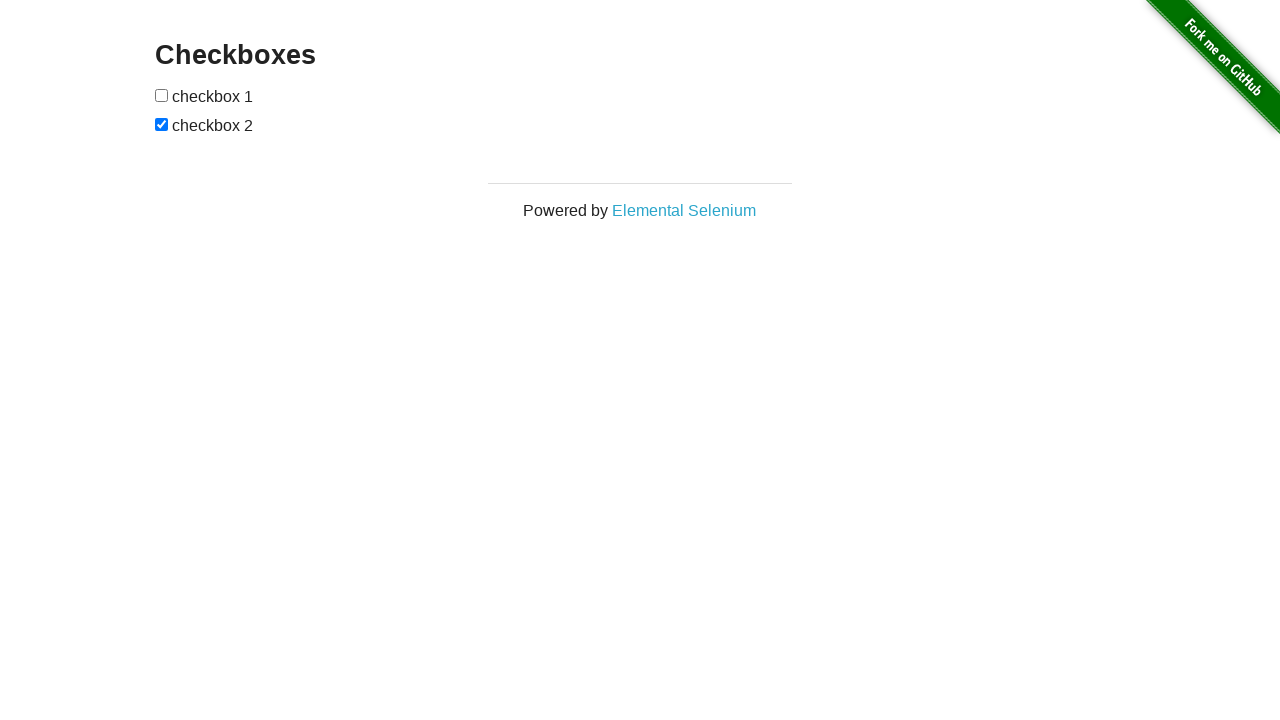